Tests product search functionality, adds items to cart, and verifies brand logo on a vegetable shopping site

Starting URL: https://rahulshettyacademy.com/seleniumPractise/#/

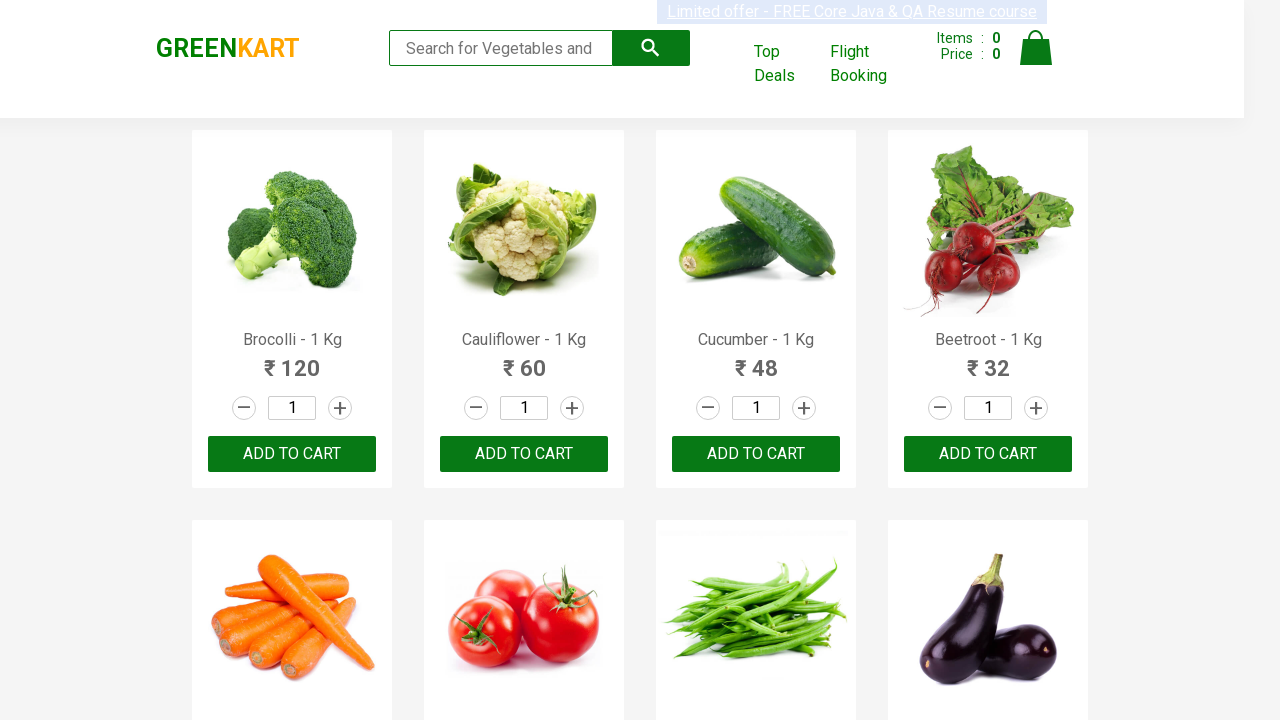

Filled search field with 'ca' to filter products on .search-keyword
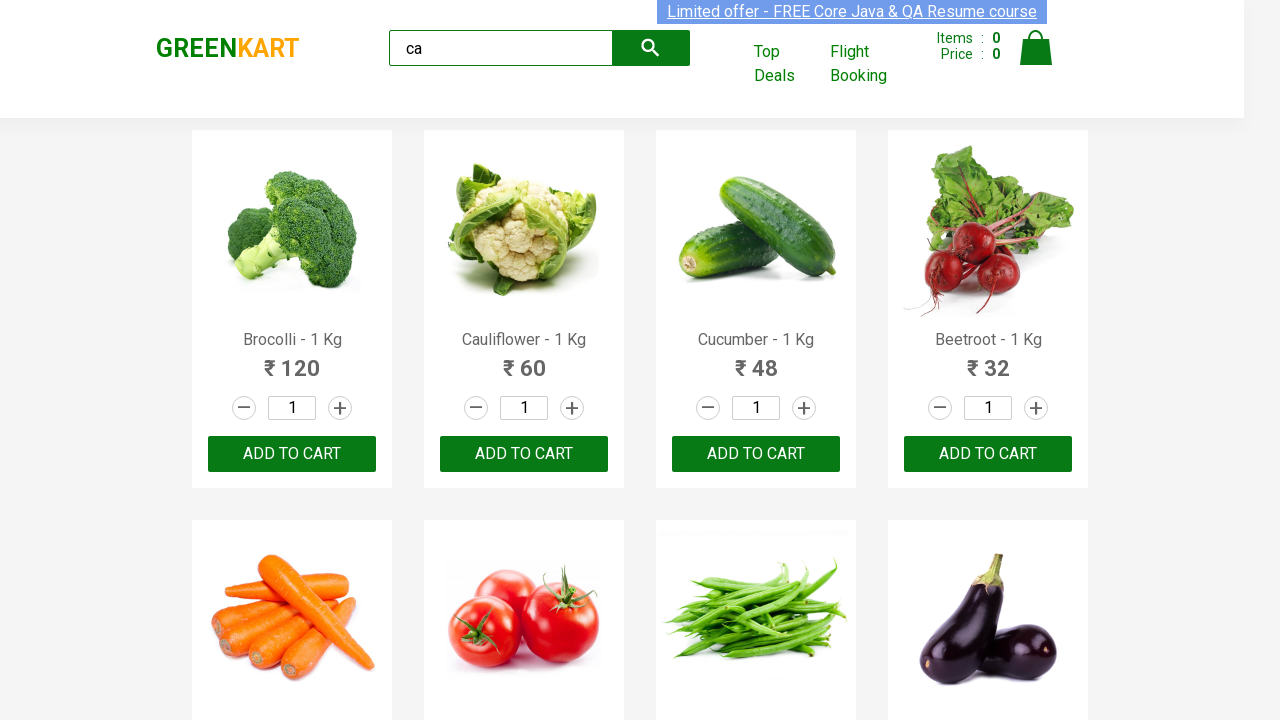

Waited 2 seconds for products to filter
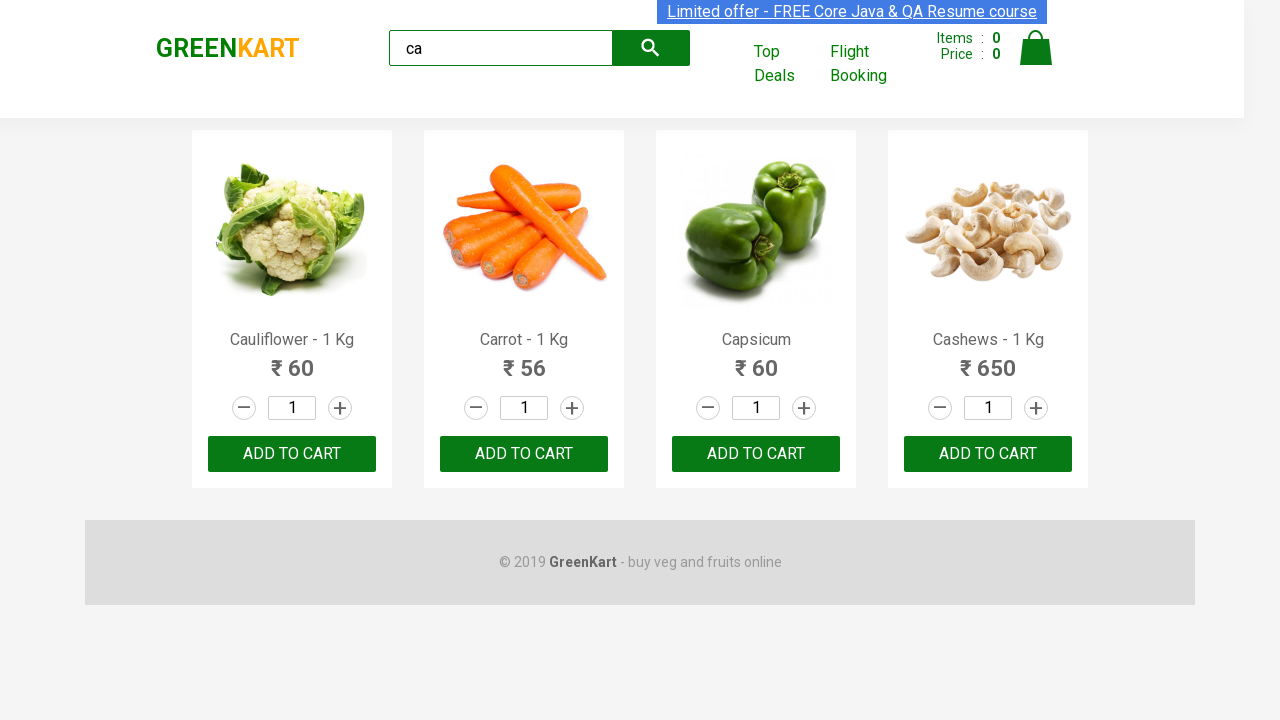

Filtered products loaded and visible on page
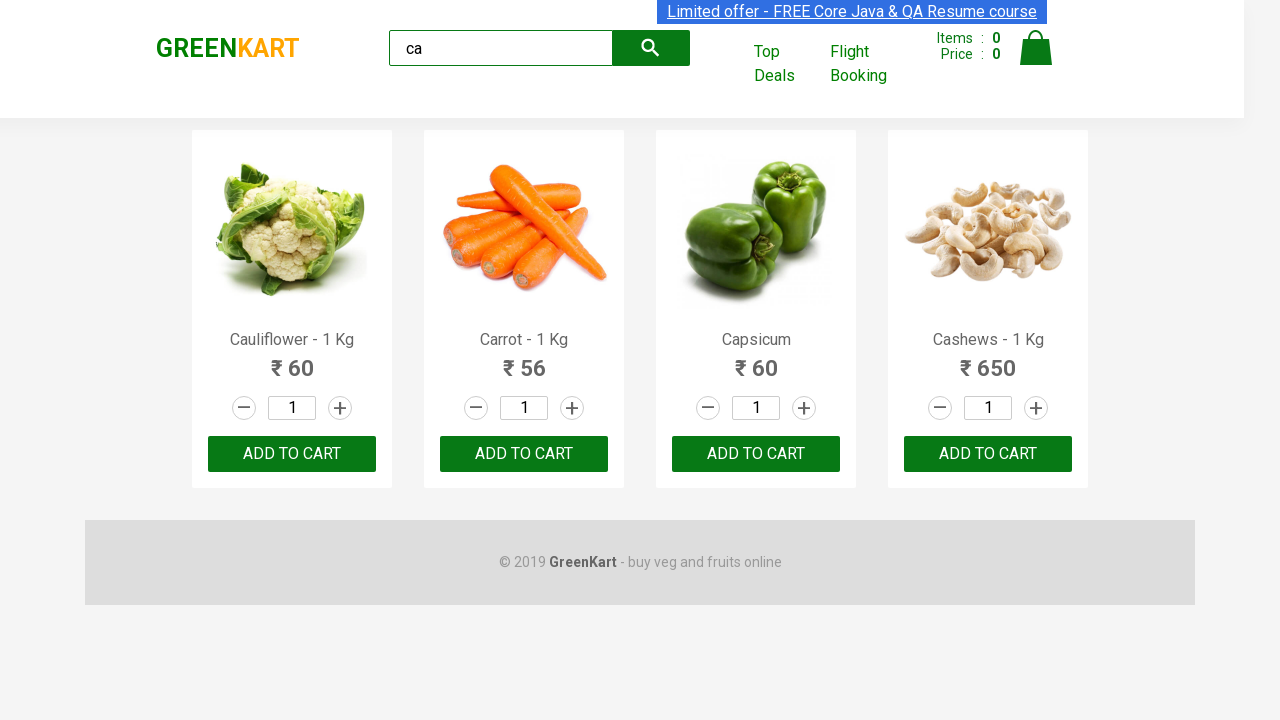

Clicked ADD TO CART button on the third product at (756, 454) on .products .product >> nth=2 >> text=ADD TO CART
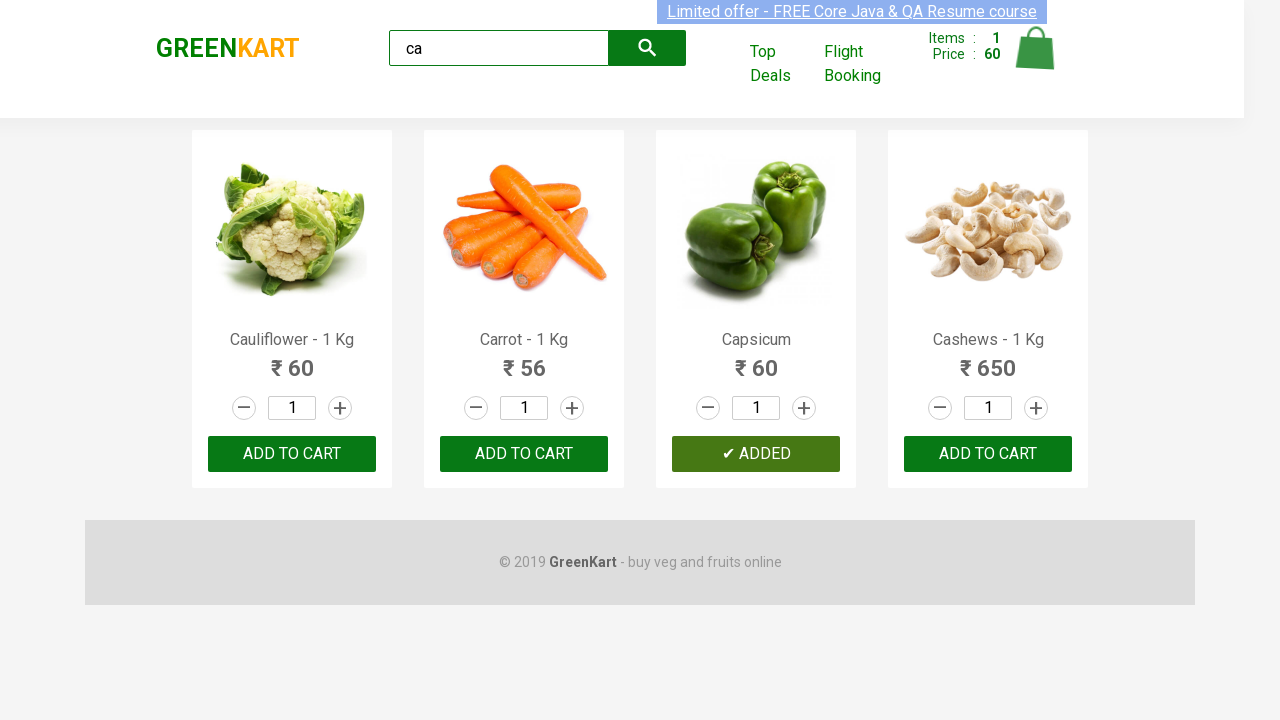

Located 4 products on the page
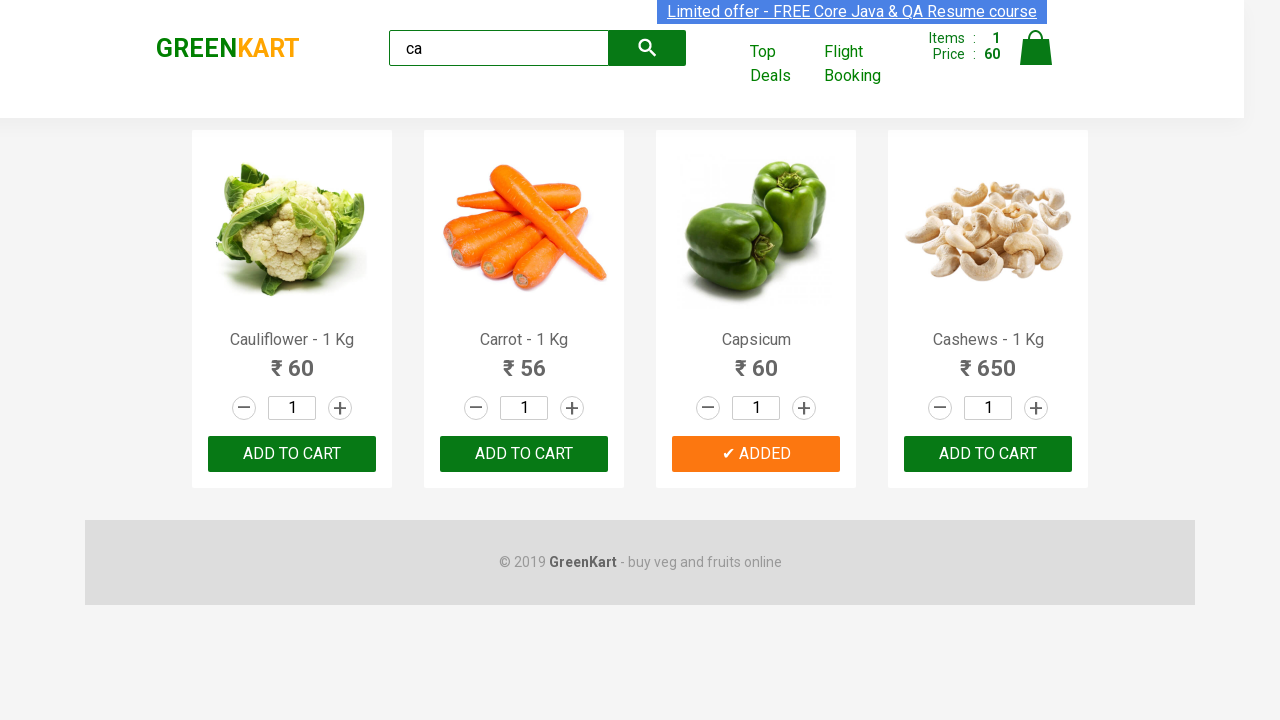

Found and clicked ADD TO CART for Cashews product at (988, 454) on .products .product >> nth=3 >> button
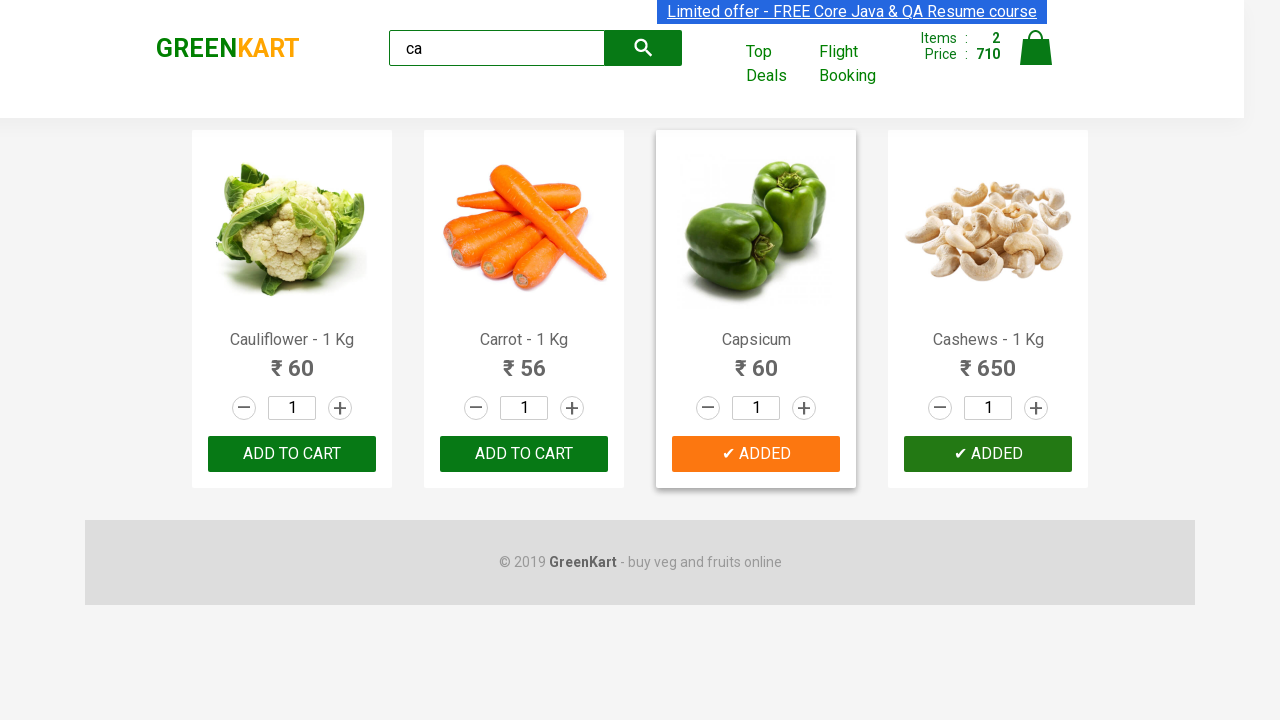

Brand logo element is visible on the page
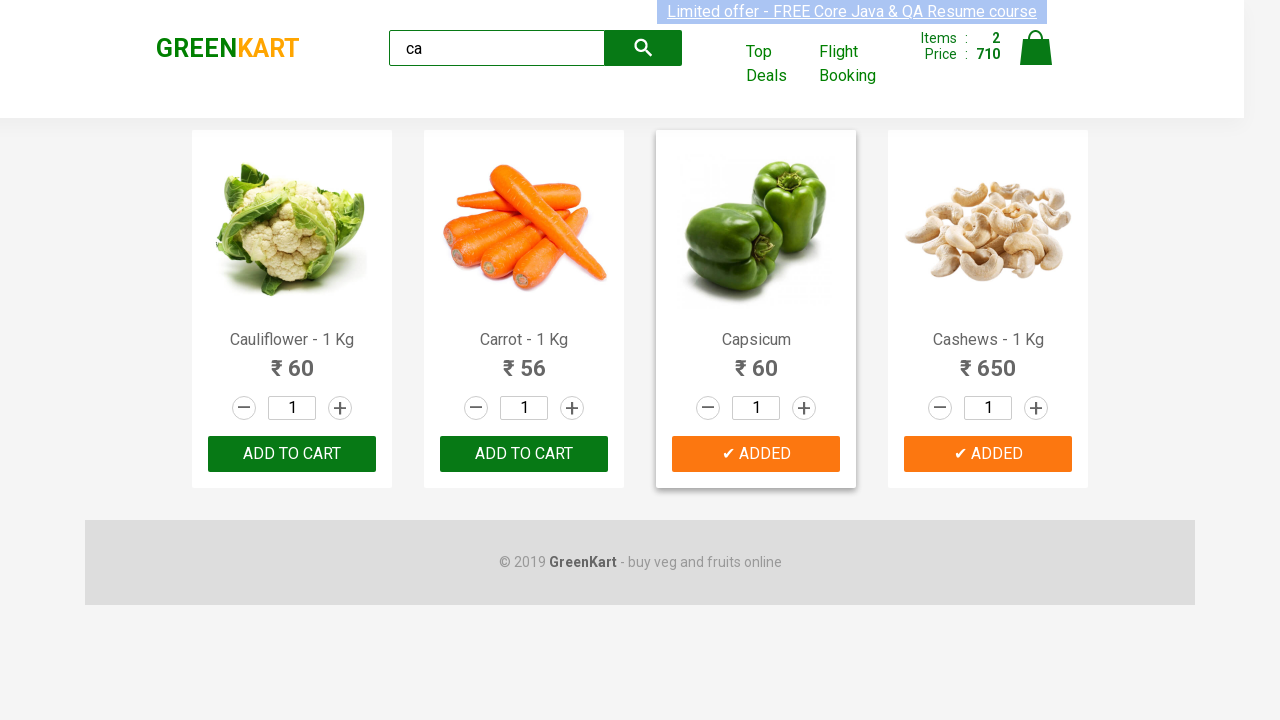

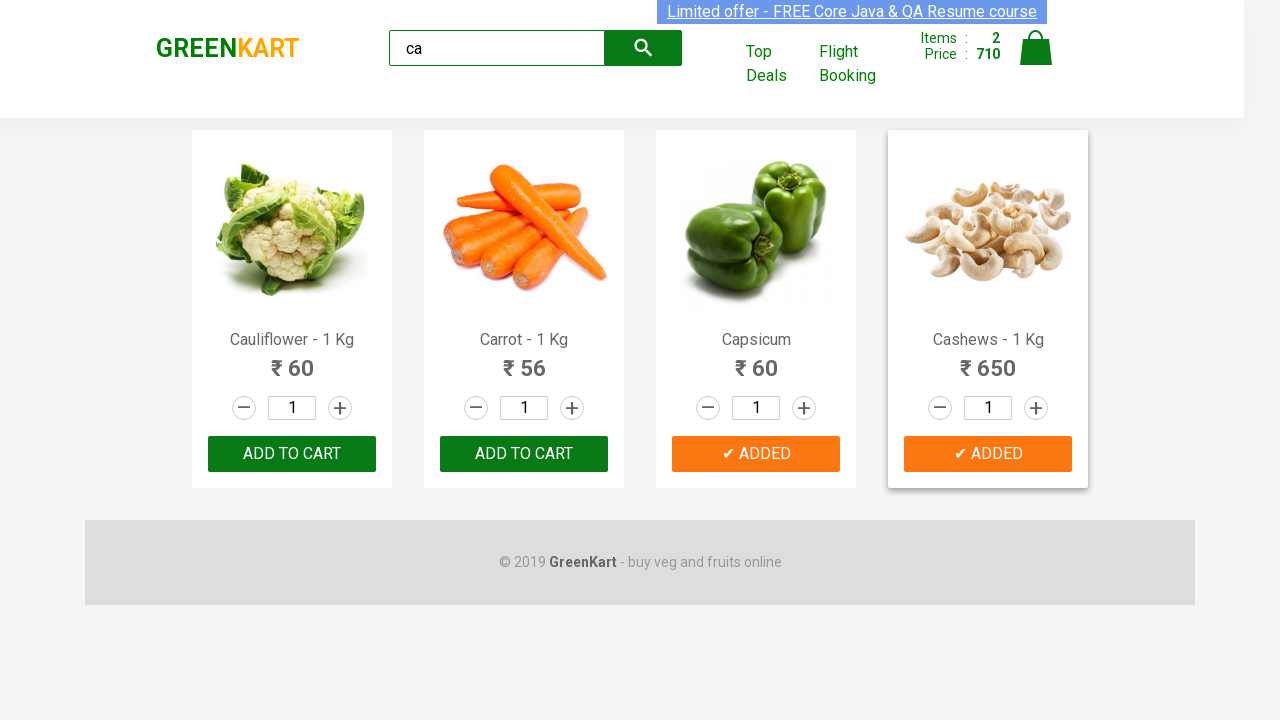